Tests a popup button calculator by clicking digits 0-9 and verifying the display shows the correct sequence of numbers.

Starting URL: https://kalk.pro/finish/wallpaper/

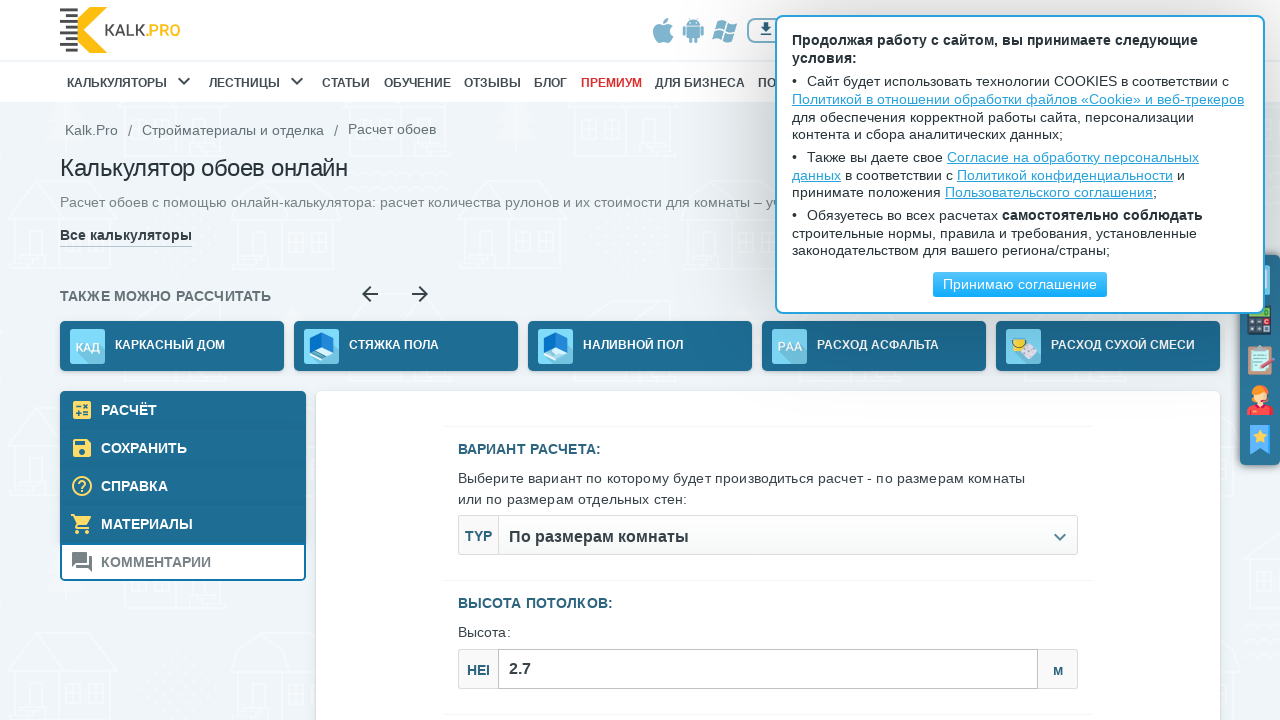

Clicked body to focus page at (640, 360) on .body
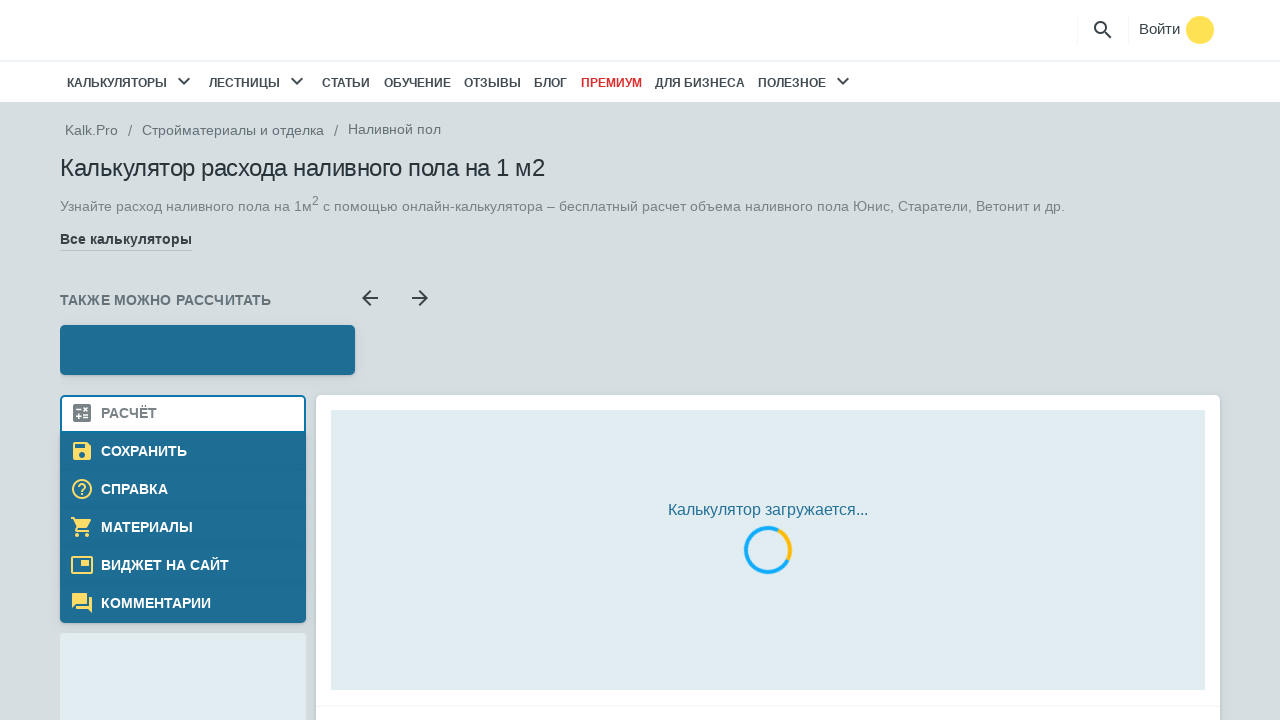

Loading modal disappeared
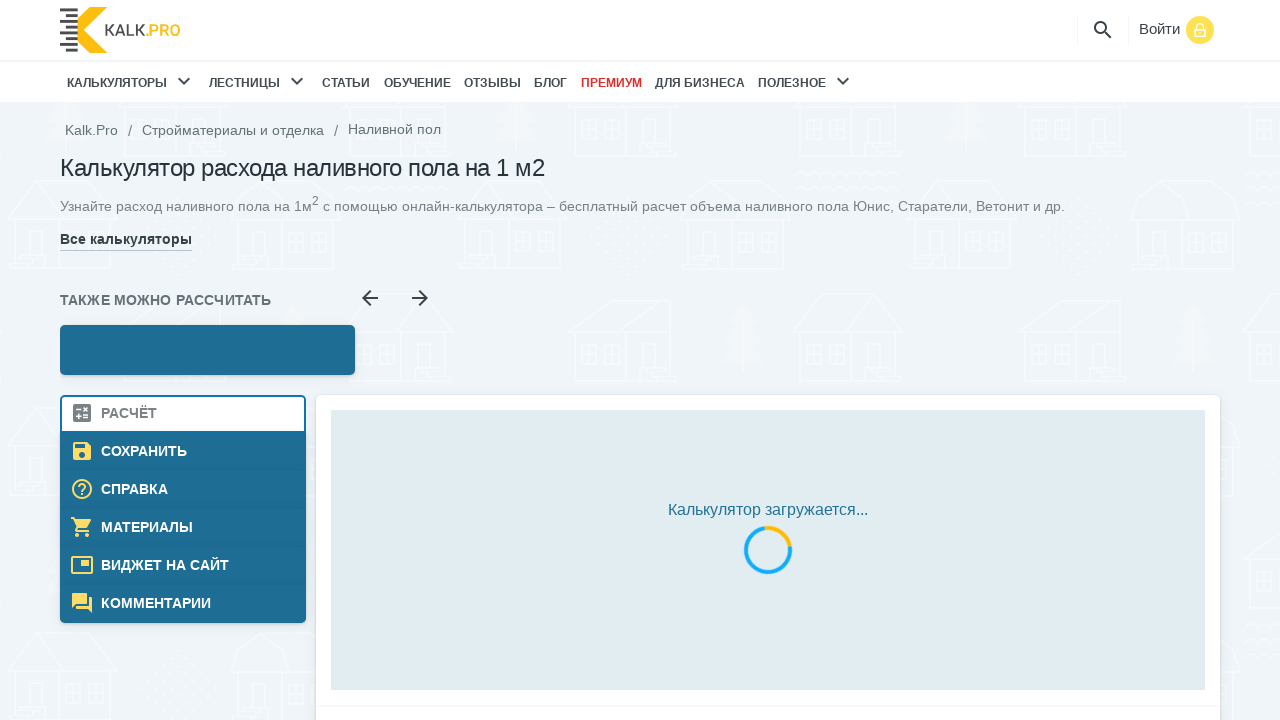

Located chevron element
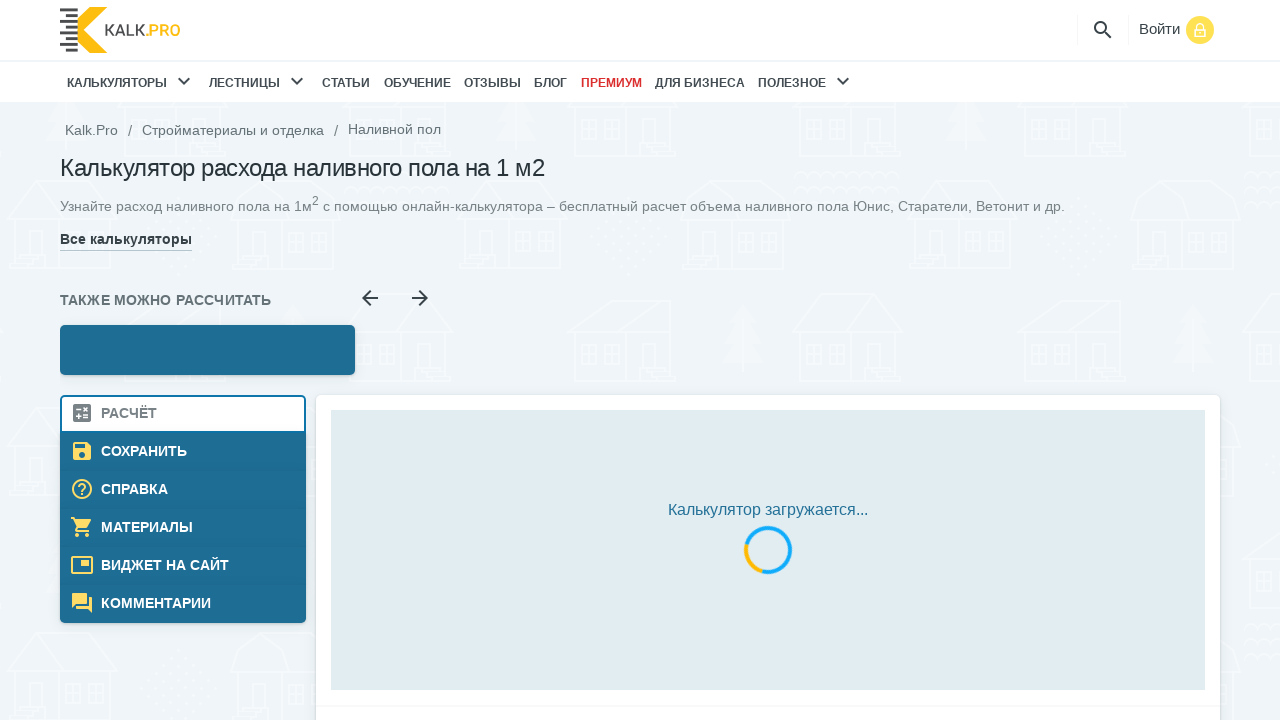

Clicked to open calculator popup at (1260, 320) on .js--onclick-callCalc
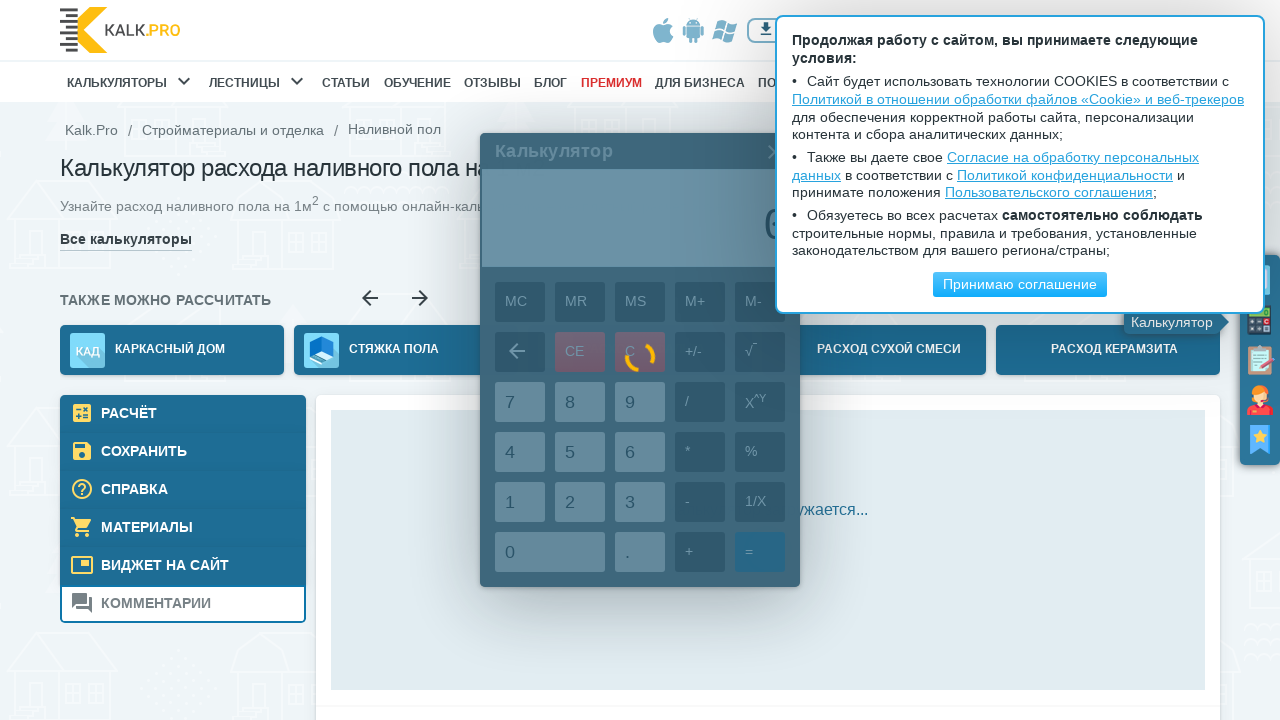

Waited 5 seconds for calculator to fully load
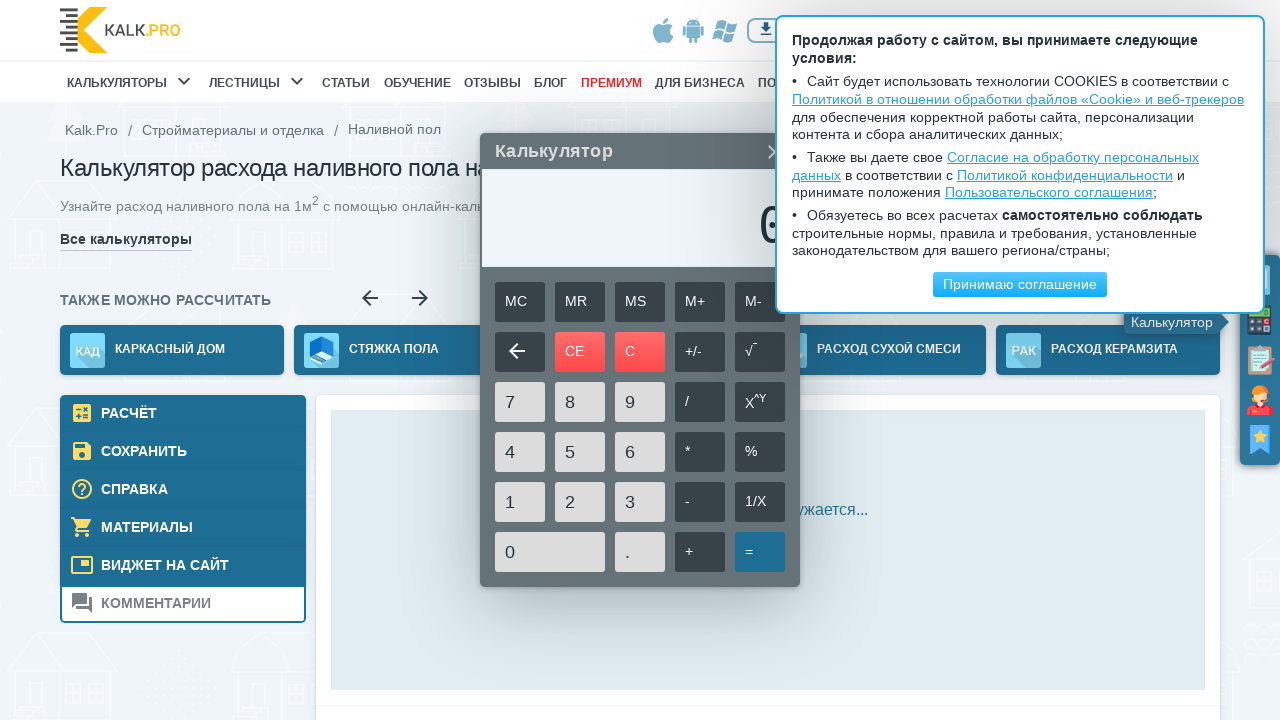

Clicked digit 0 on calculator at (550, 552) on [name='0']
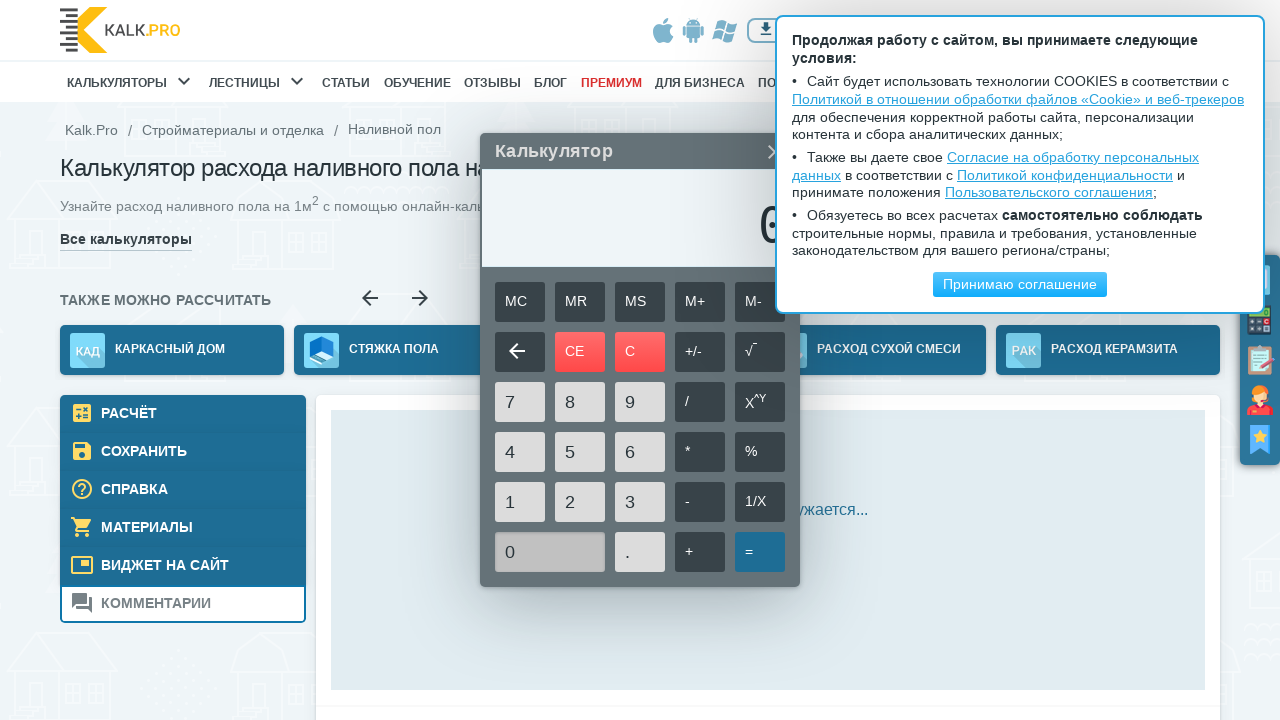

Clicked digit 1 on calculator at (520, 502) on [name='1']
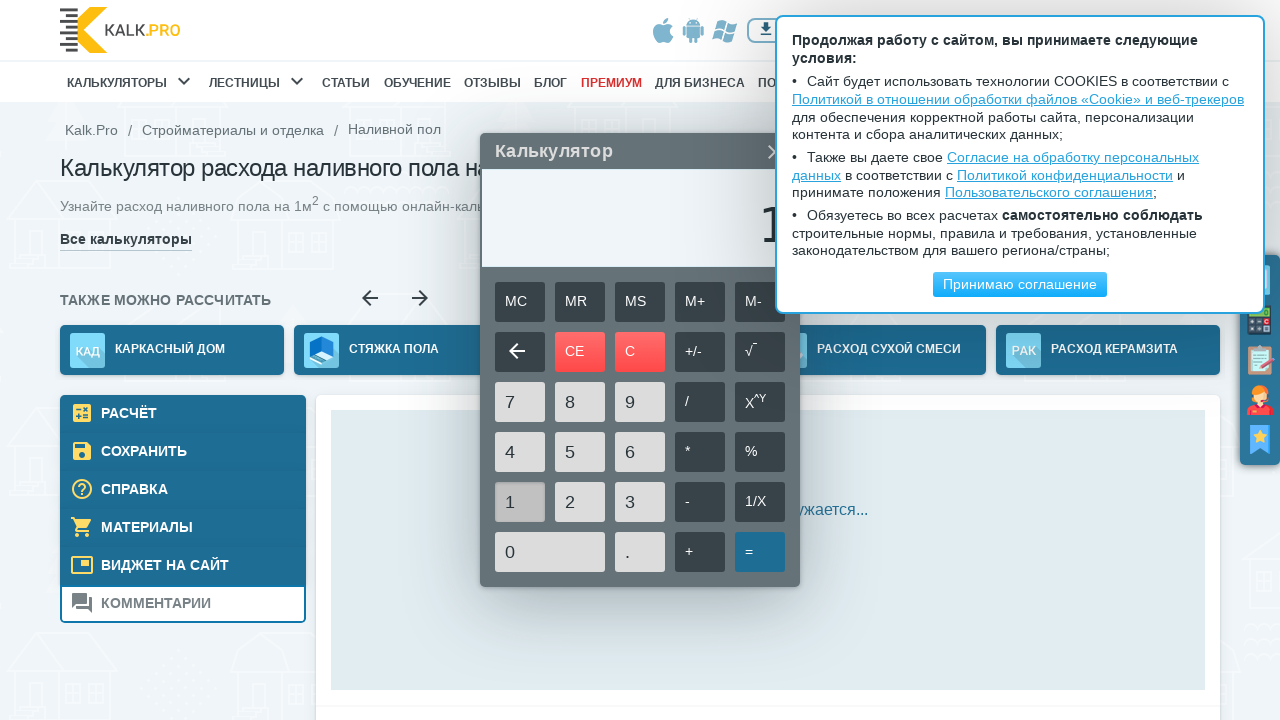

Clicked digit 2 on calculator at (580, 502) on [name='2']
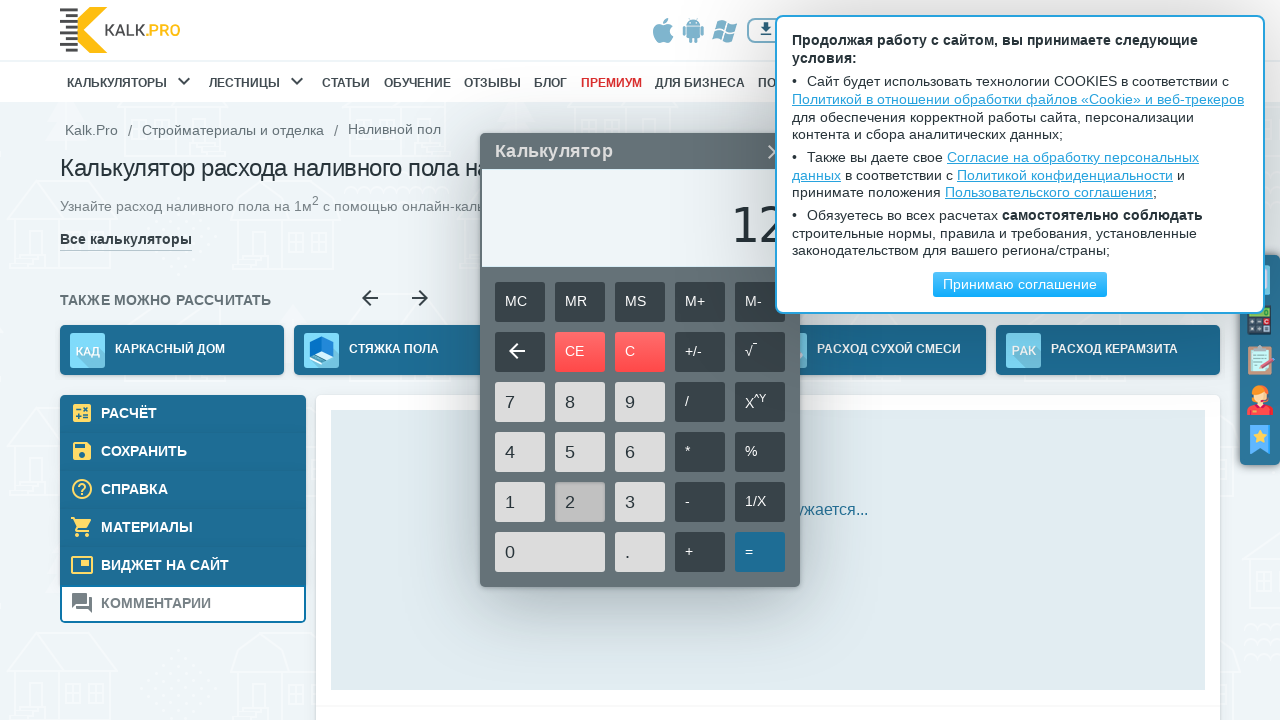

Clicked digit 3 on calculator at (640, 502) on [name='3']
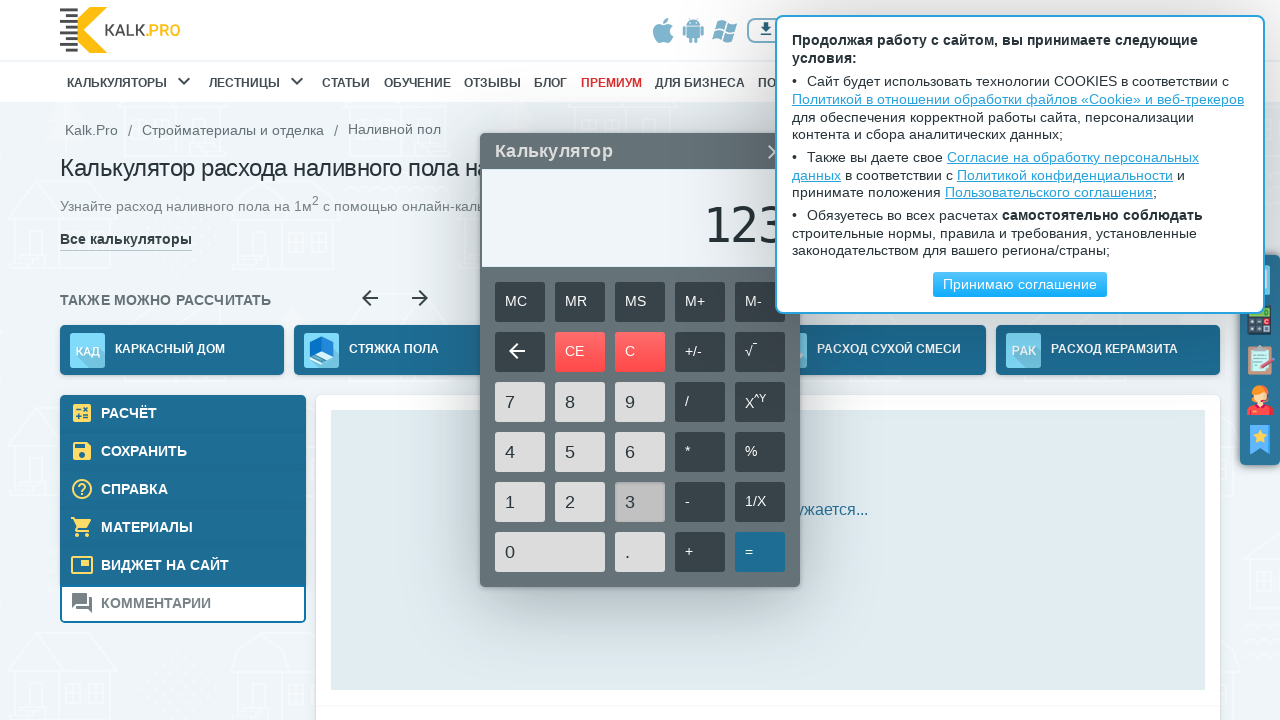

Clicked digit 4 on calculator at (520, 452) on [name='4']
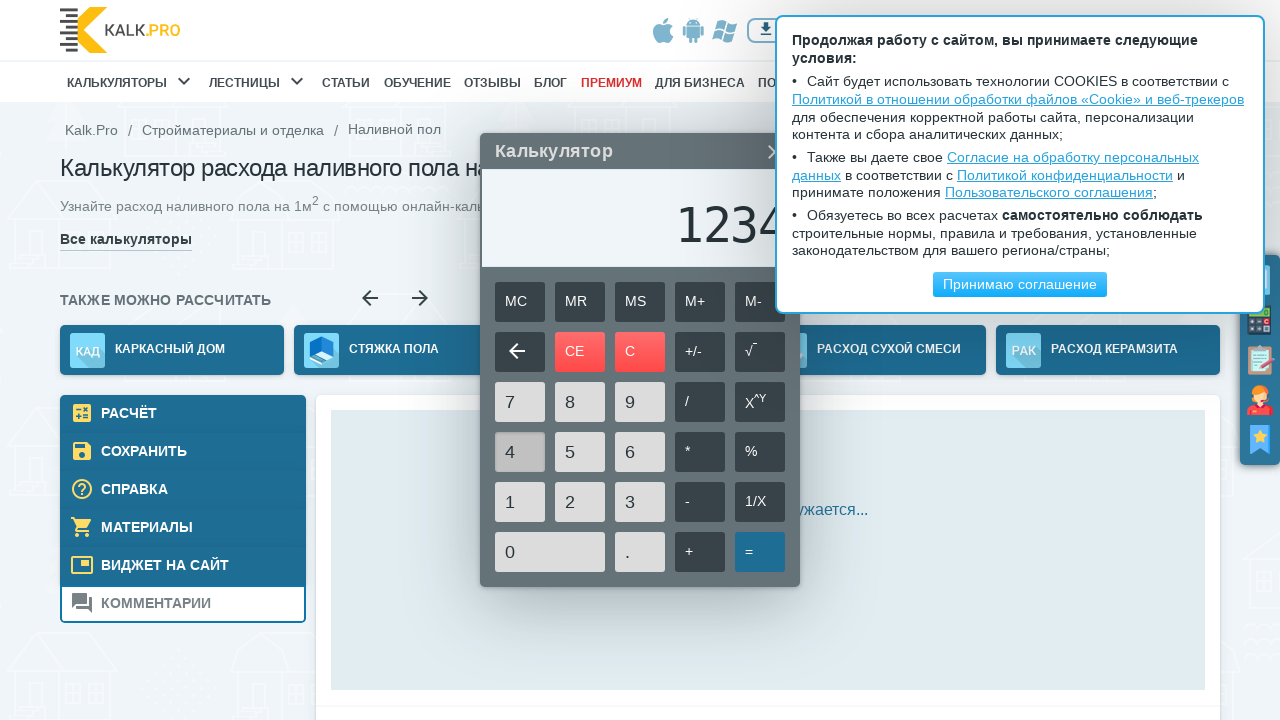

Clicked digit 5 on calculator at (580, 452) on [name='5']
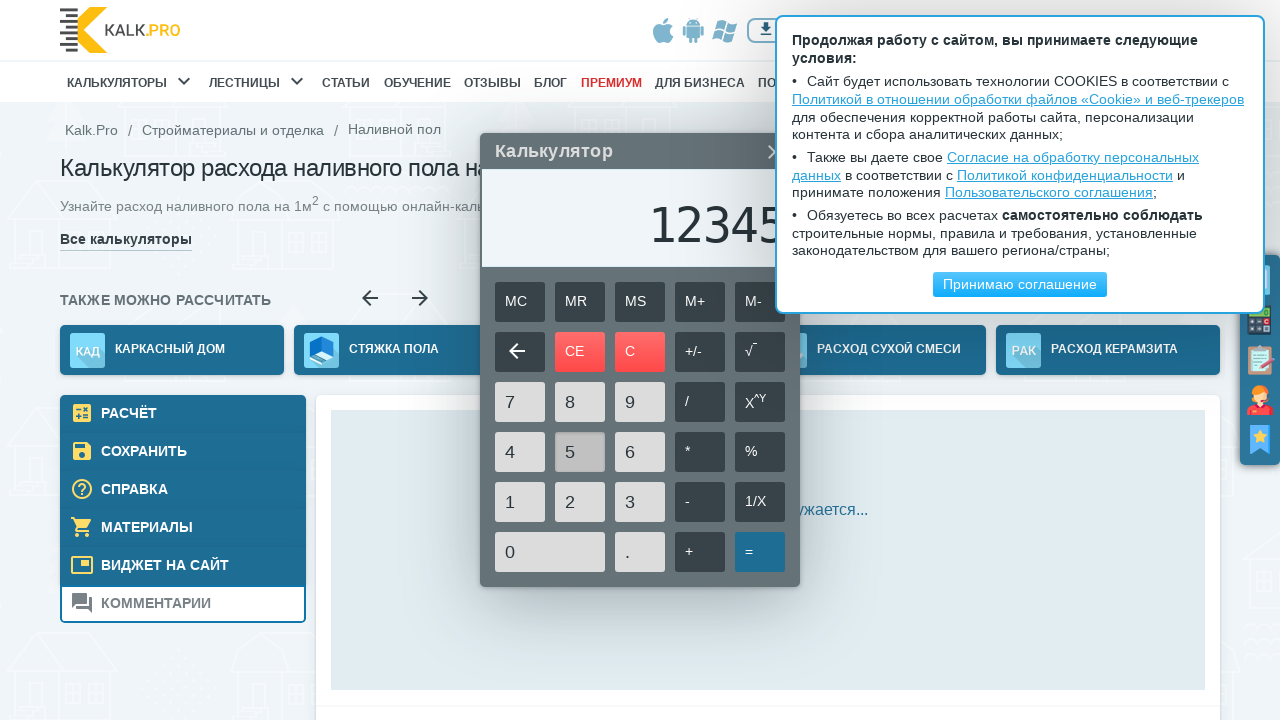

Clicked digit 6 on calculator at (640, 452) on [name='6']
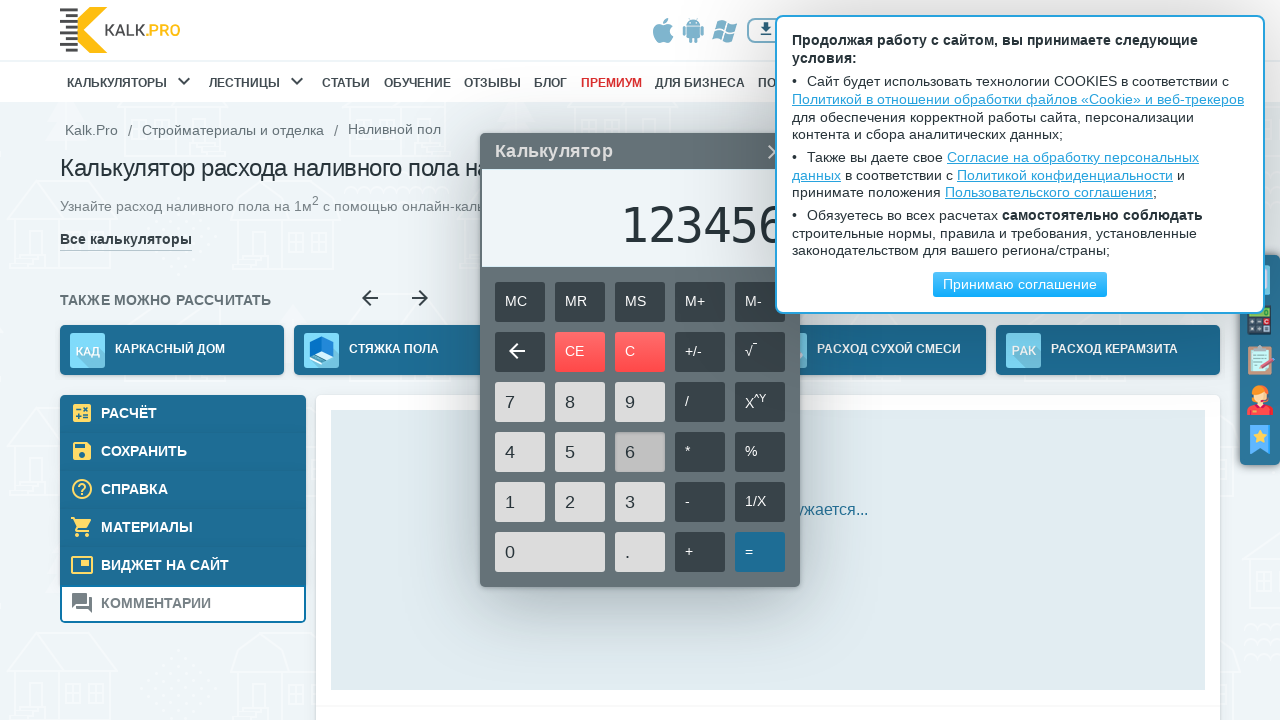

Clicked digit 7 on calculator at (520, 402) on [name='7']
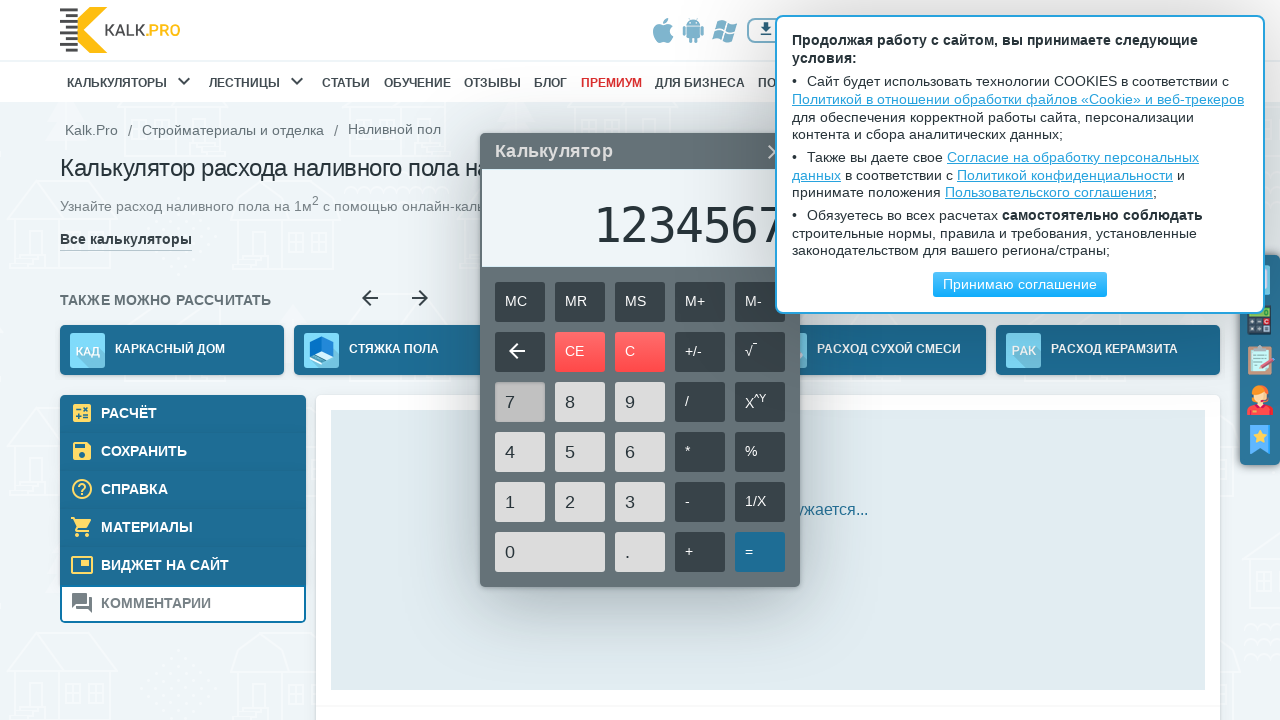

Clicked digit 8 on calculator at (580, 402) on [name='8']
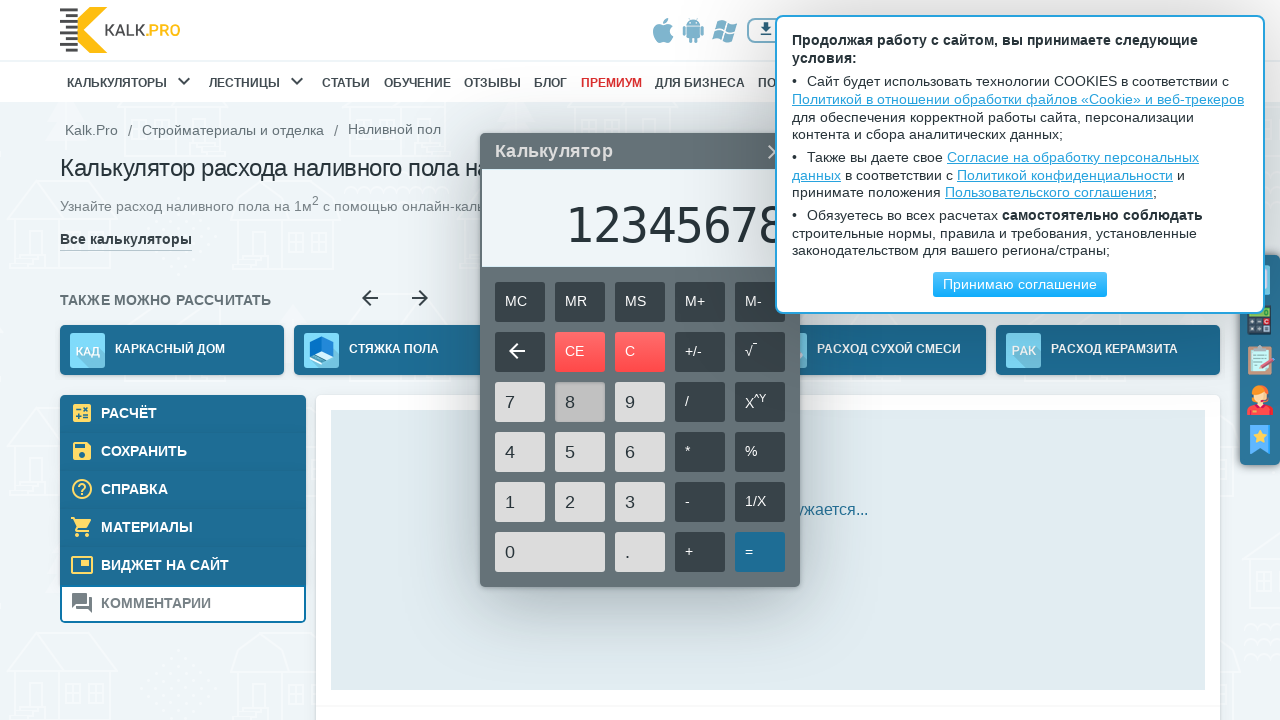

Clicked digit 9 on calculator at (640, 402) on [name='9']
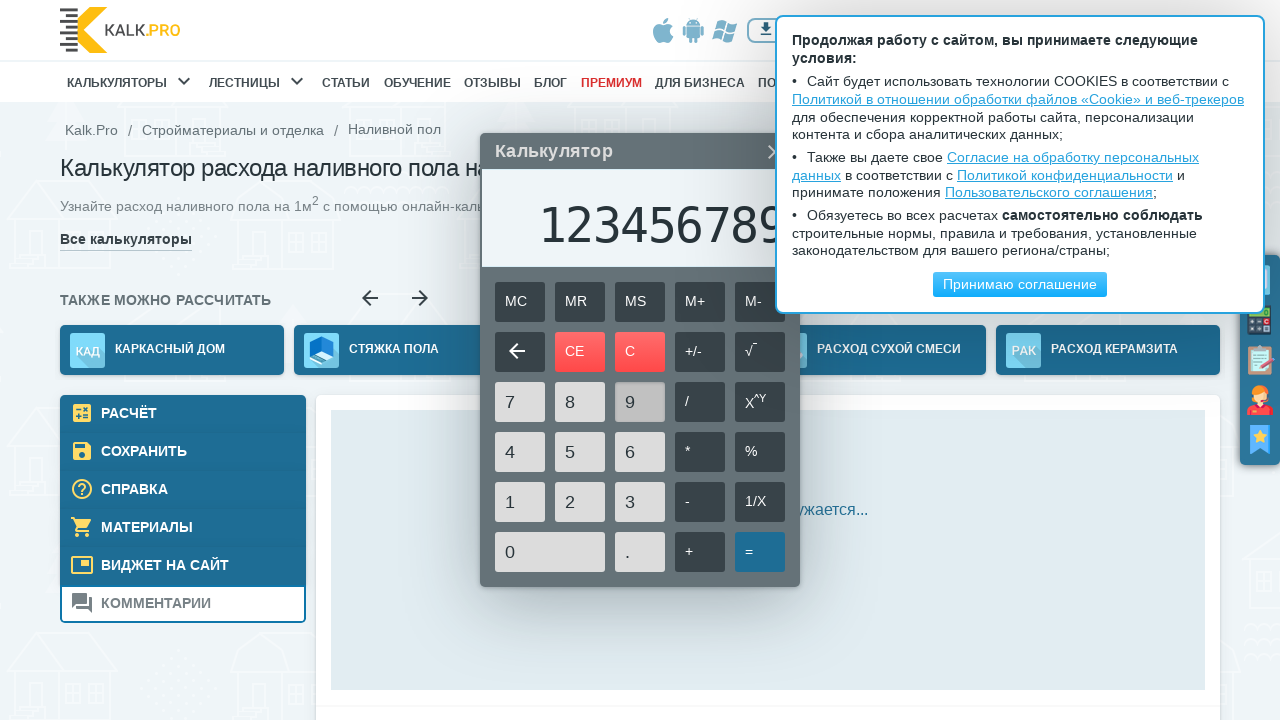

Calculator display verified with correct sequence of digits 0-9
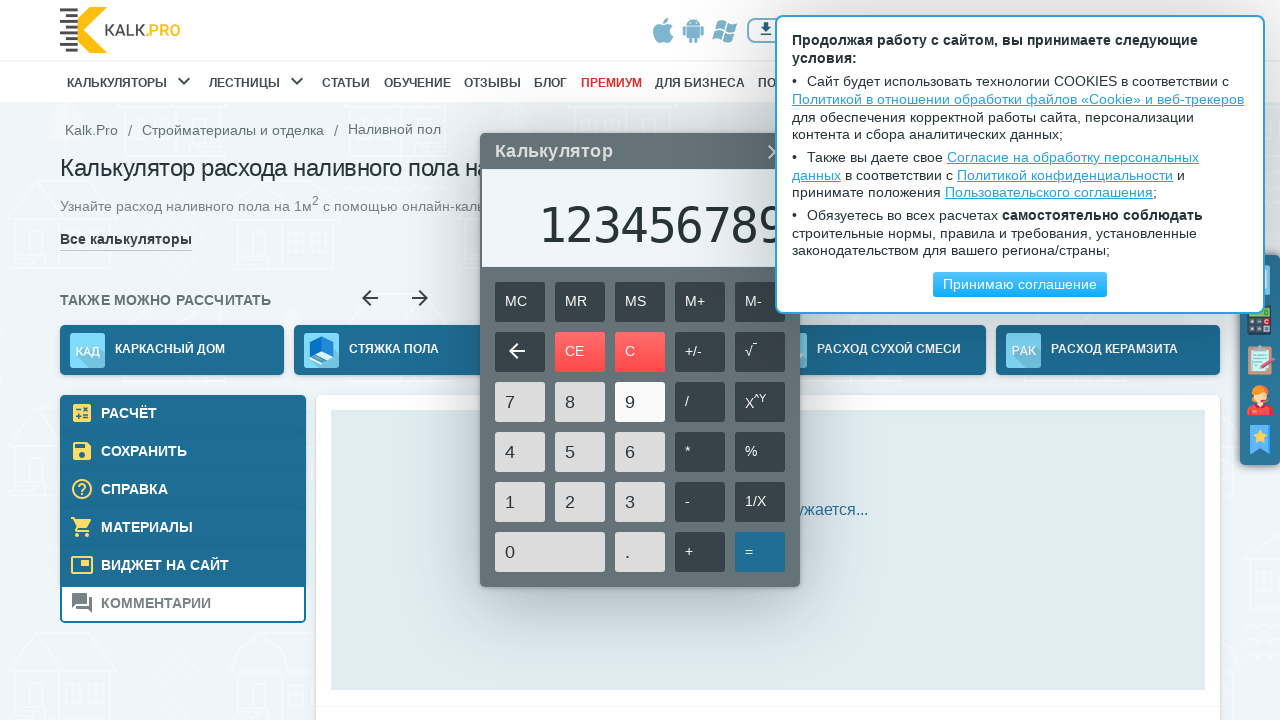

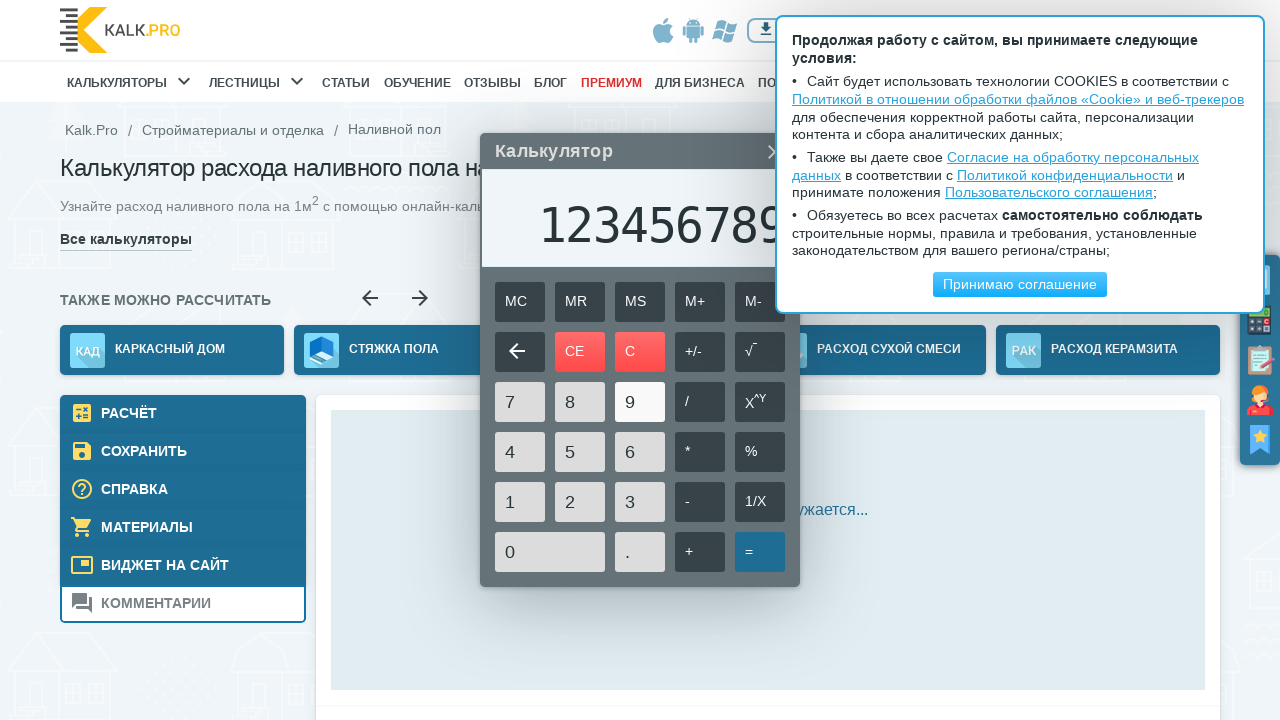